Tests key press detection by sending a key to the input and verifying result is displayed

Starting URL: https://the-internet.herokuapp.com/key_presses

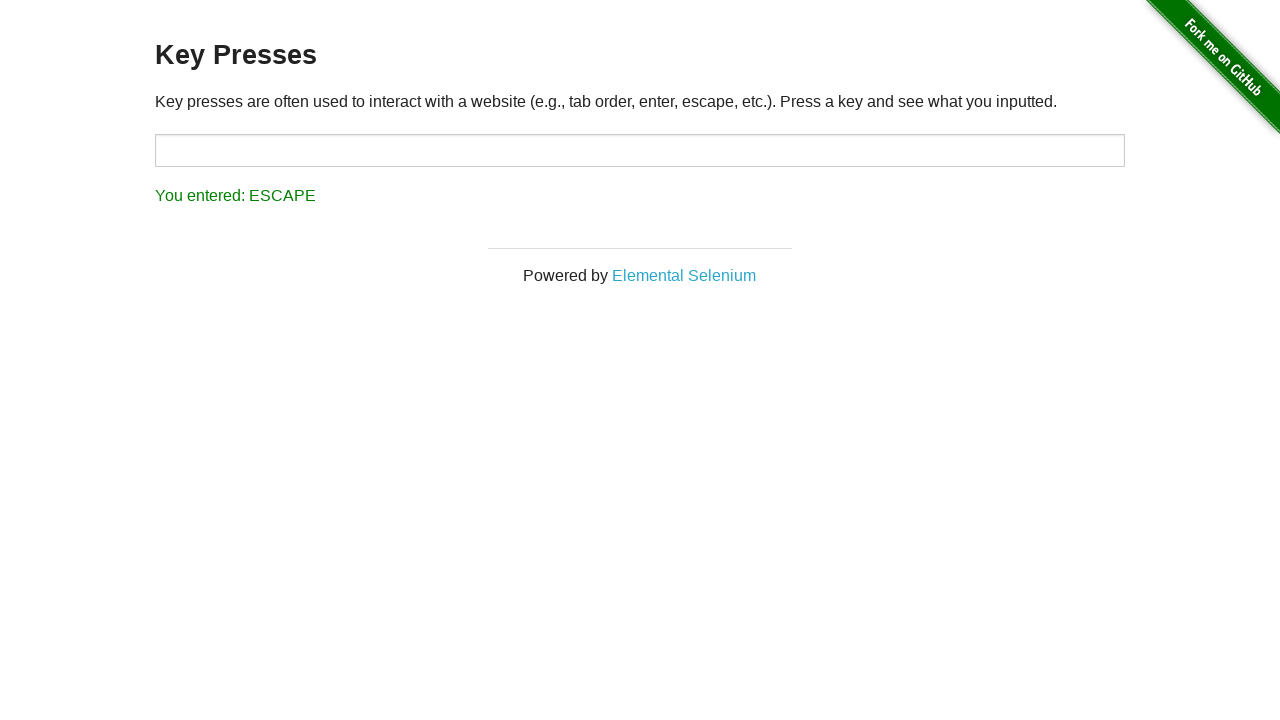

Filled target input with 'd' key press on #target
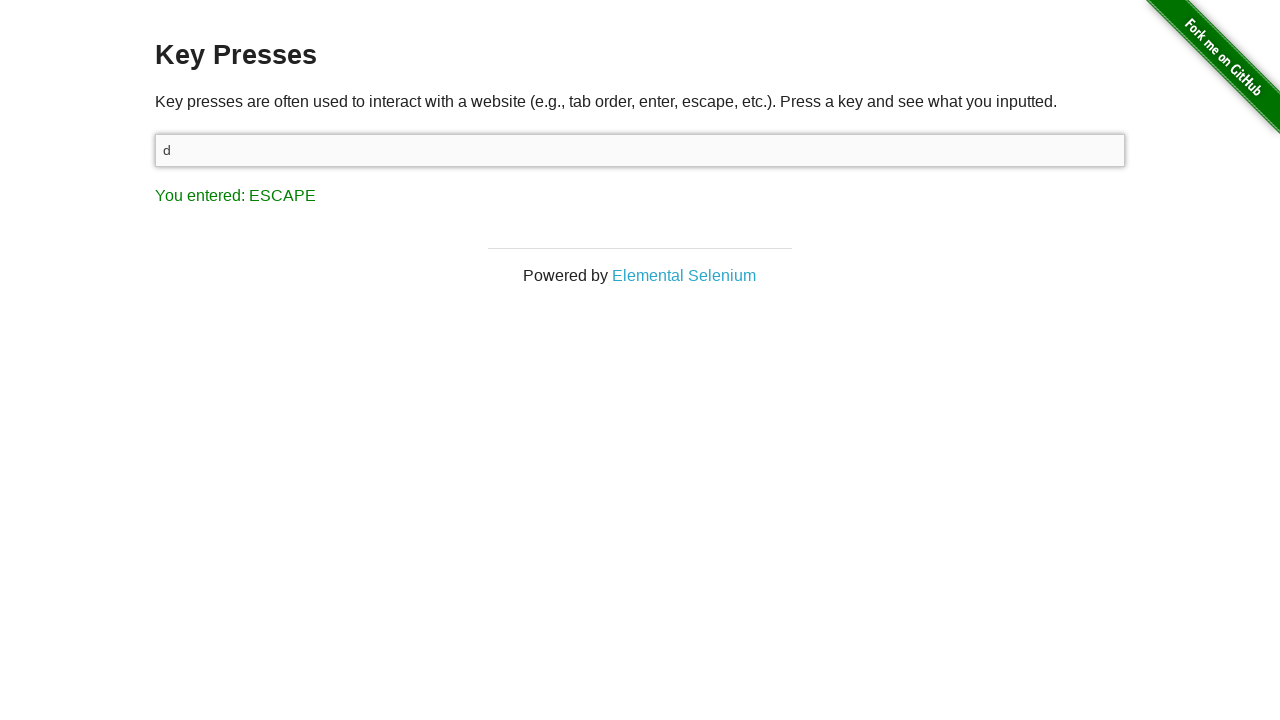

Verified result element is displayed after key press
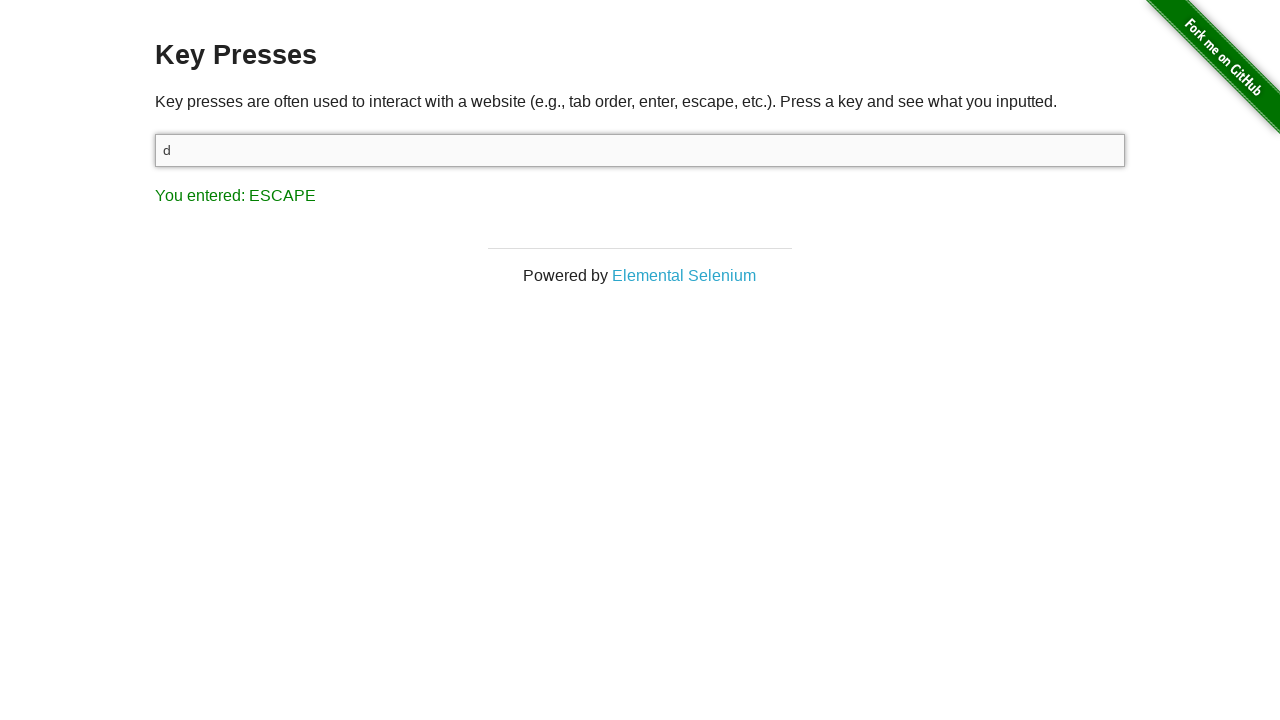

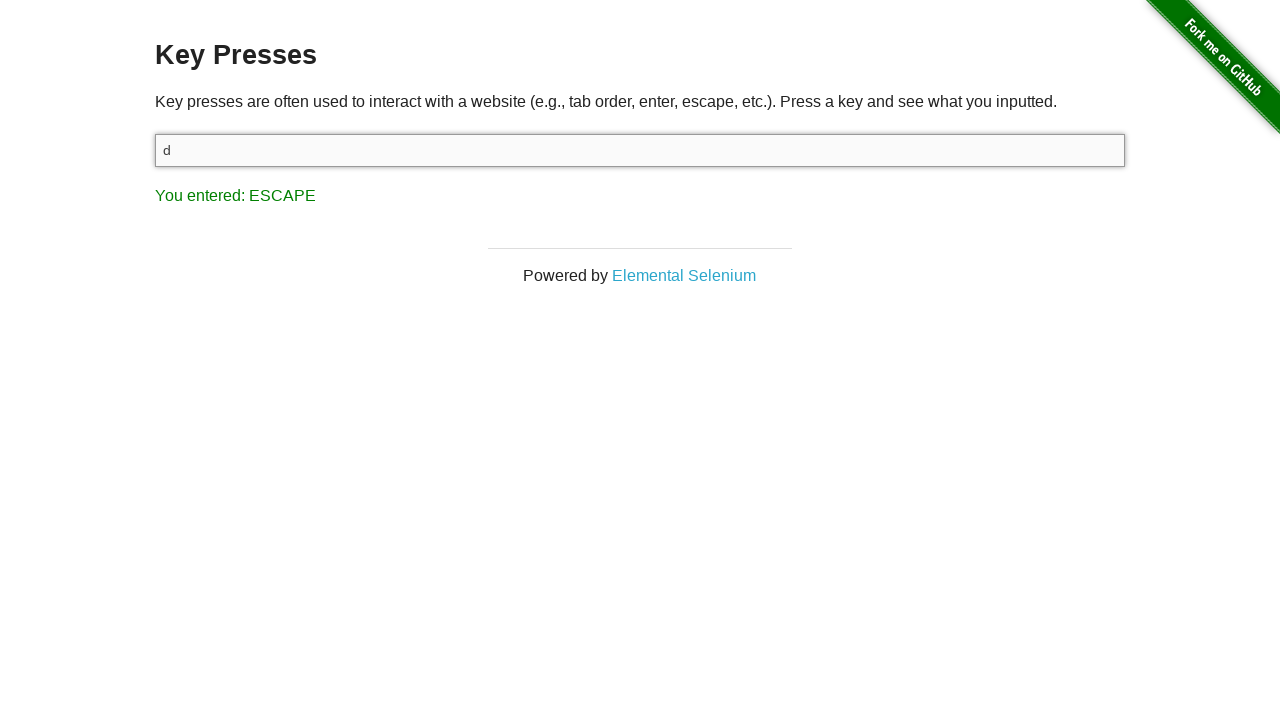